Tests dropdown selection by selecting an option and verifying it's selected

Starting URL: https://rahulshettyacademy.com/AutomationPractice/

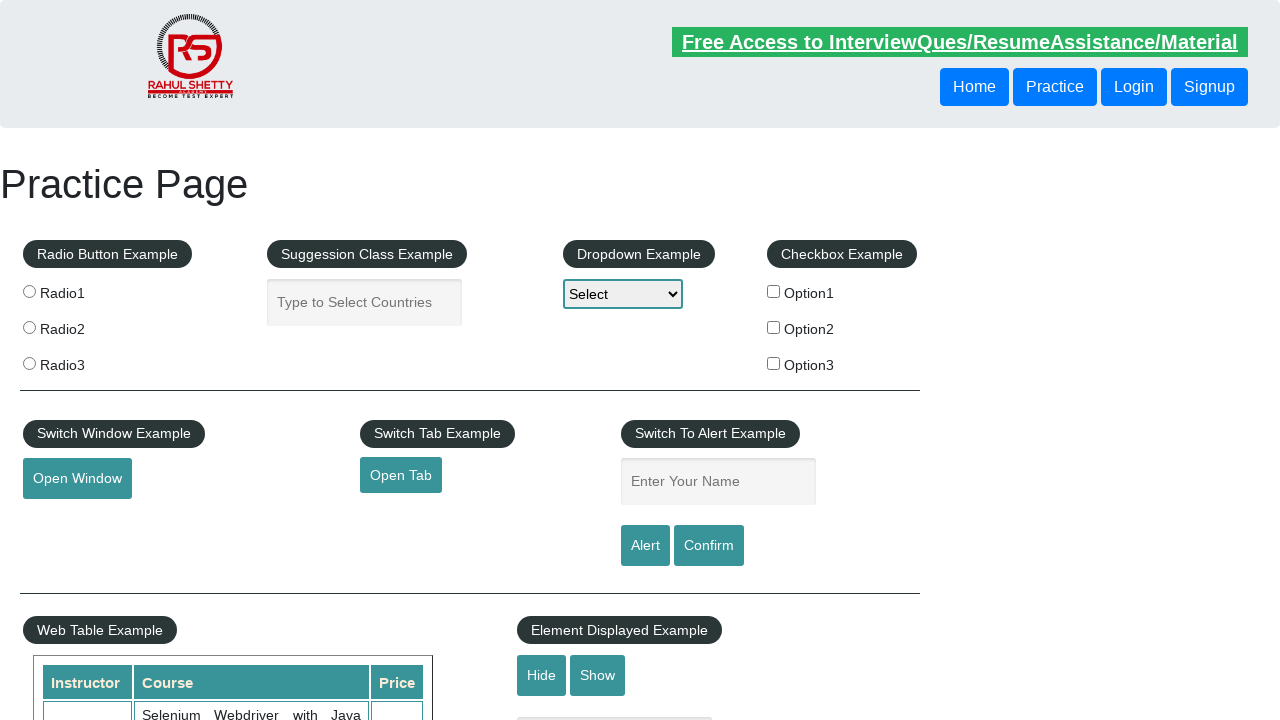

Selected 'Option2' from dropdown on #dropdown-class-example
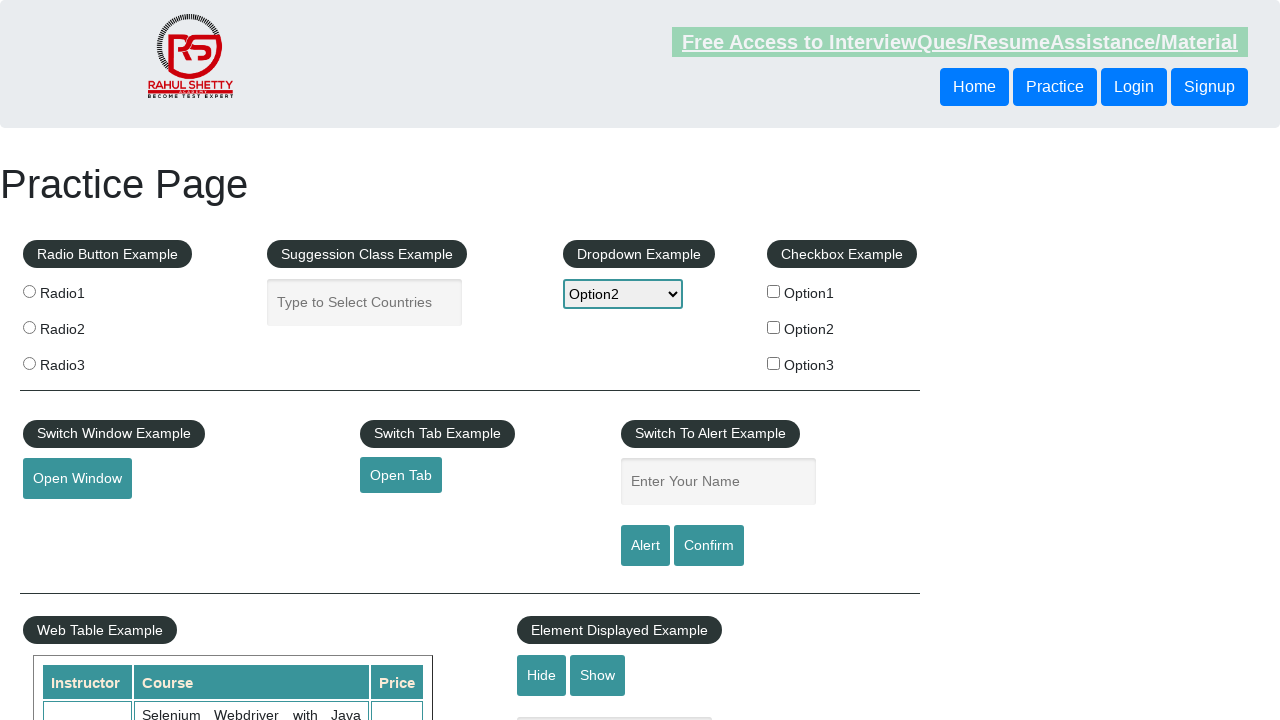

Retrieved selected value from dropdown
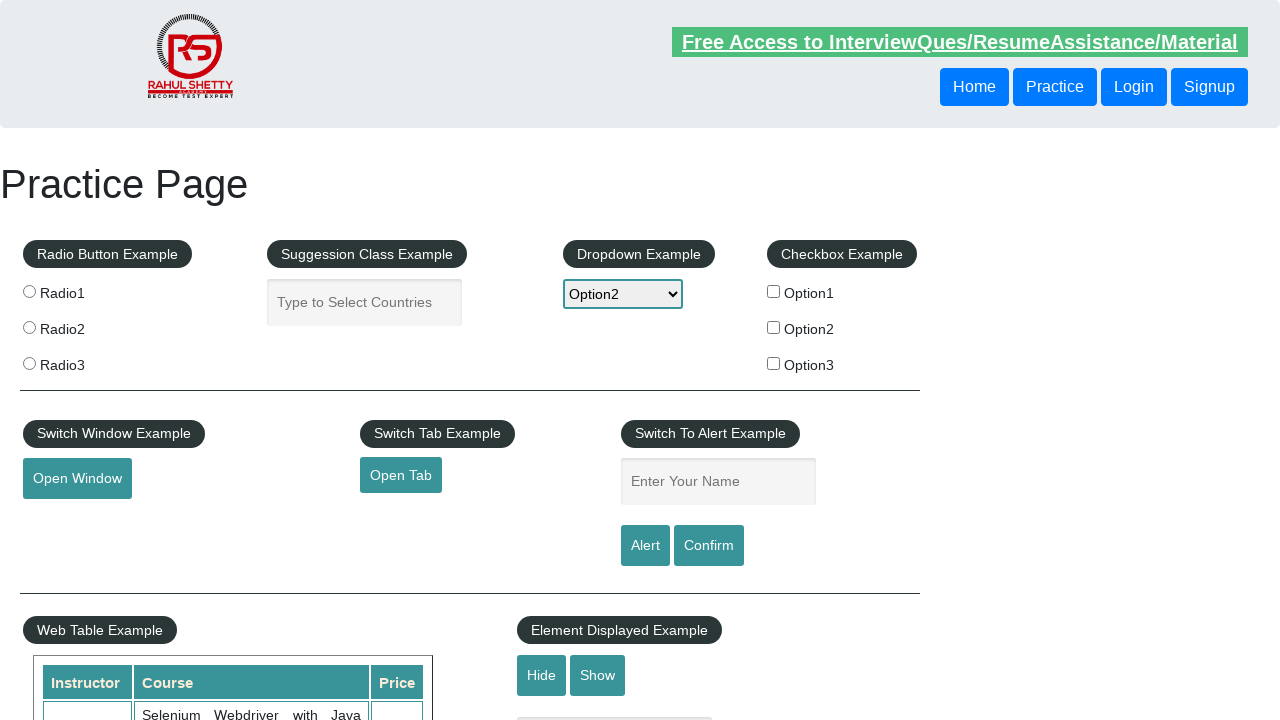

Verified that 'option2' is selected in the dropdown
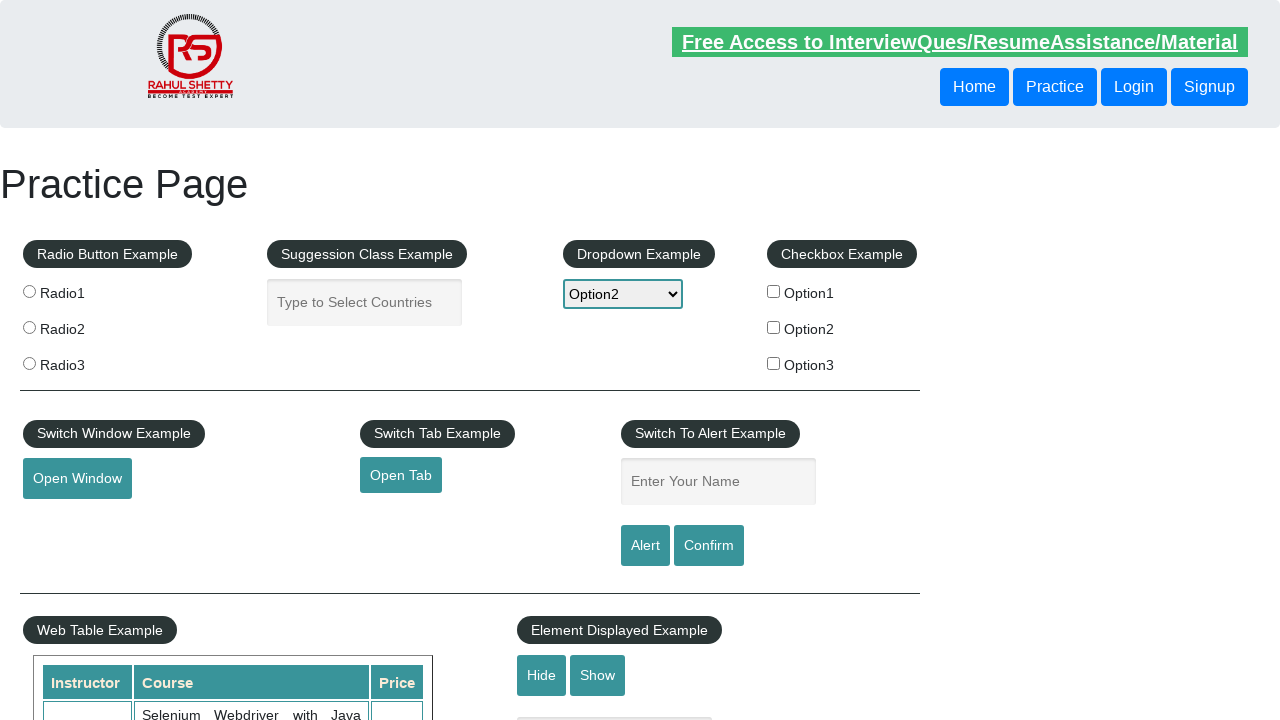

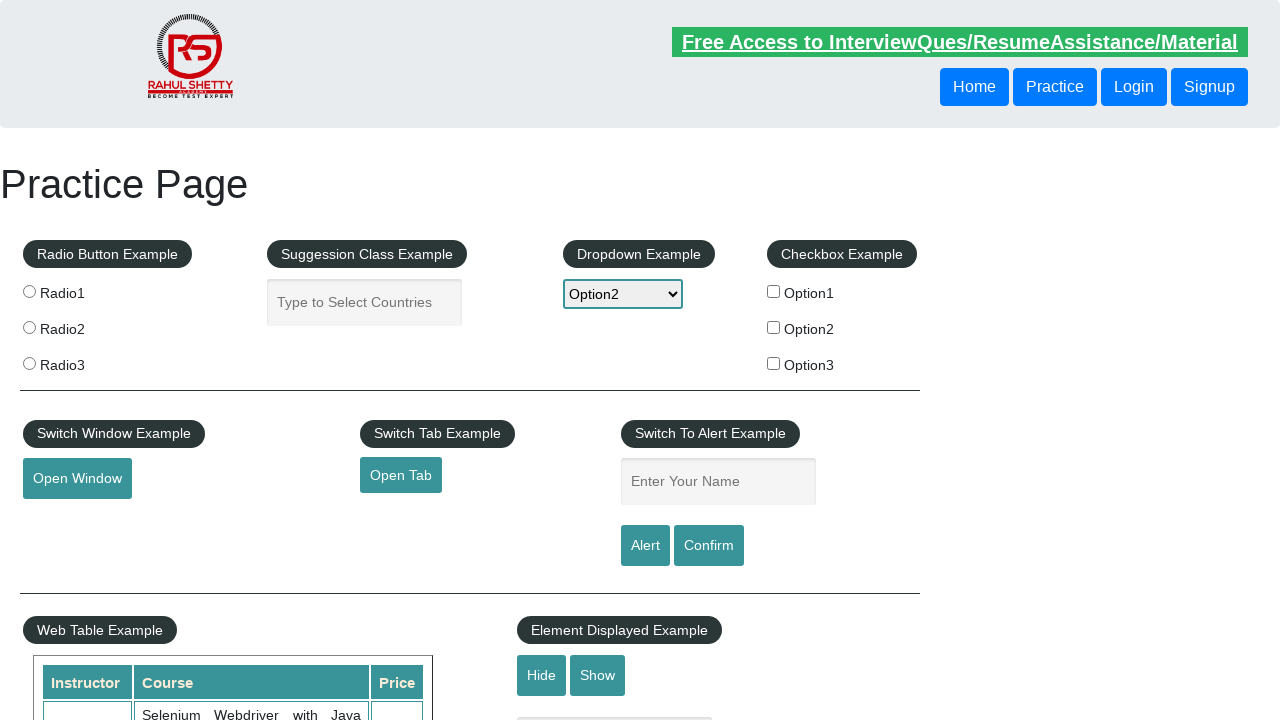